Tests opening a new browser window/tab by clicking a link on the Multiple Windows page and verifying the new window opens correctly

Starting URL: https://the-internet.herokuapp.com/windows

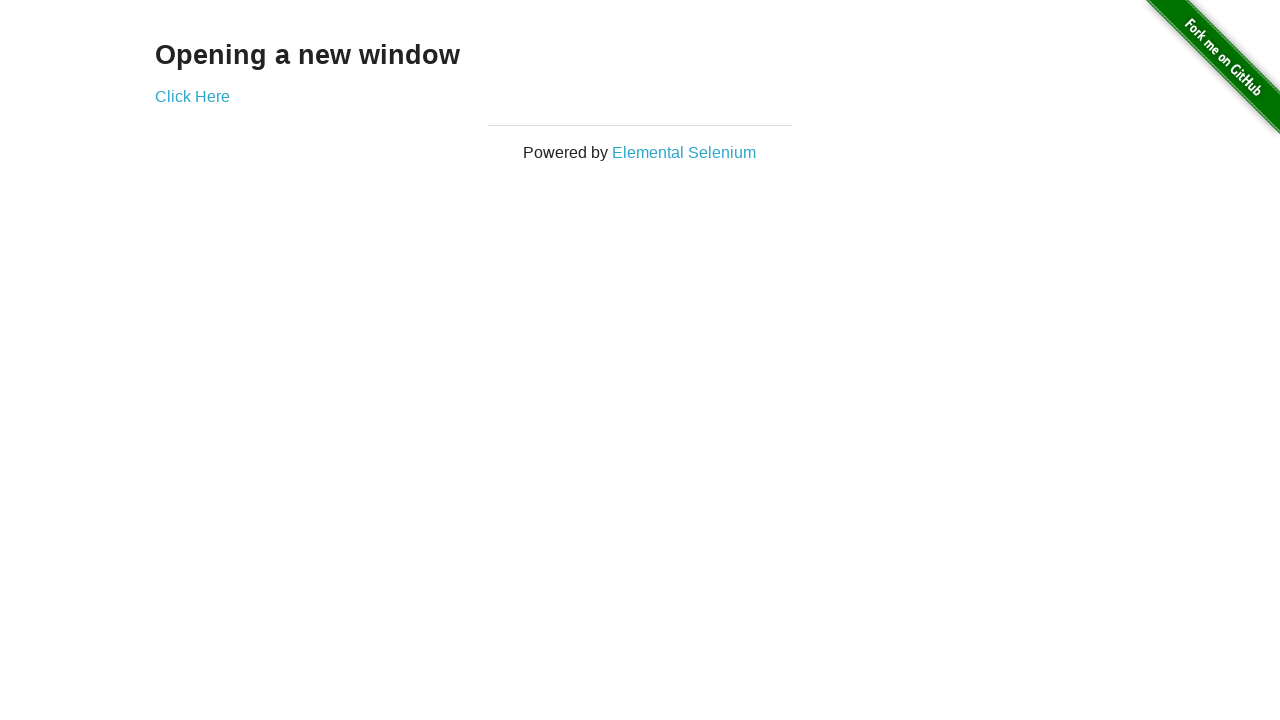

Waited for 'Click here' link to be visible on Multiple Windows page
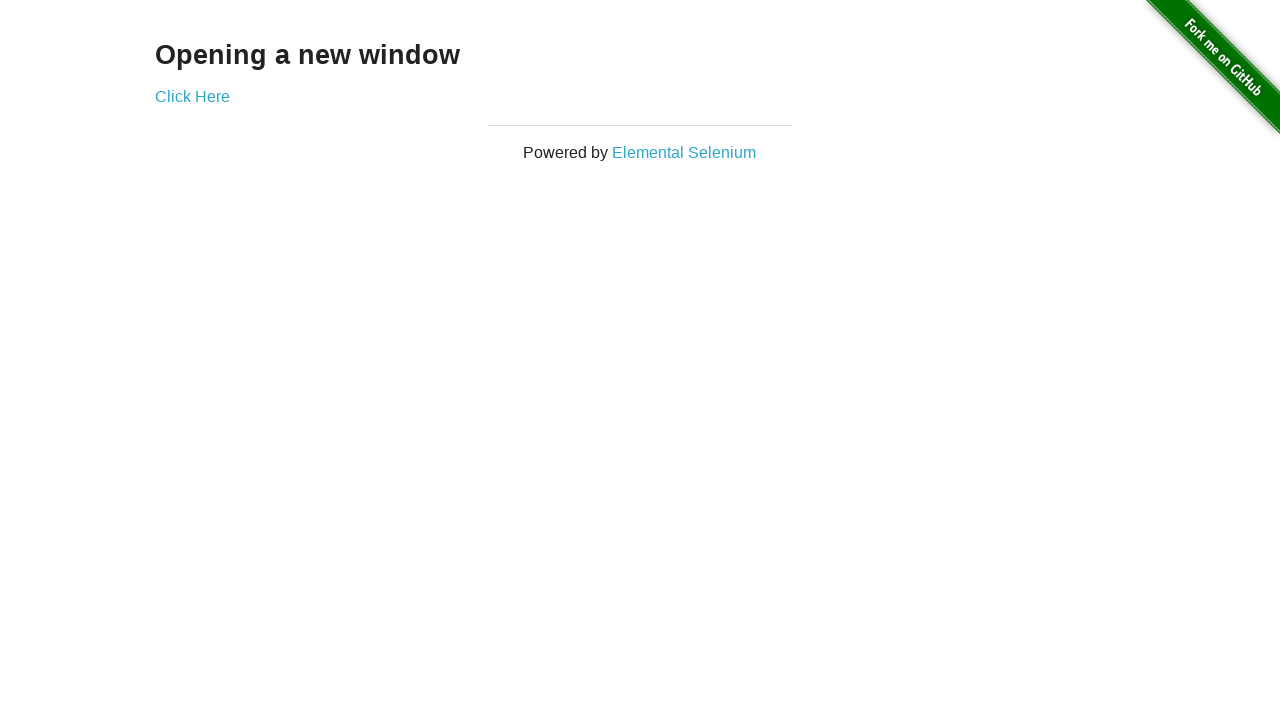

Clicked 'Click here' link to open new window/tab at (192, 96) on #content > div > a
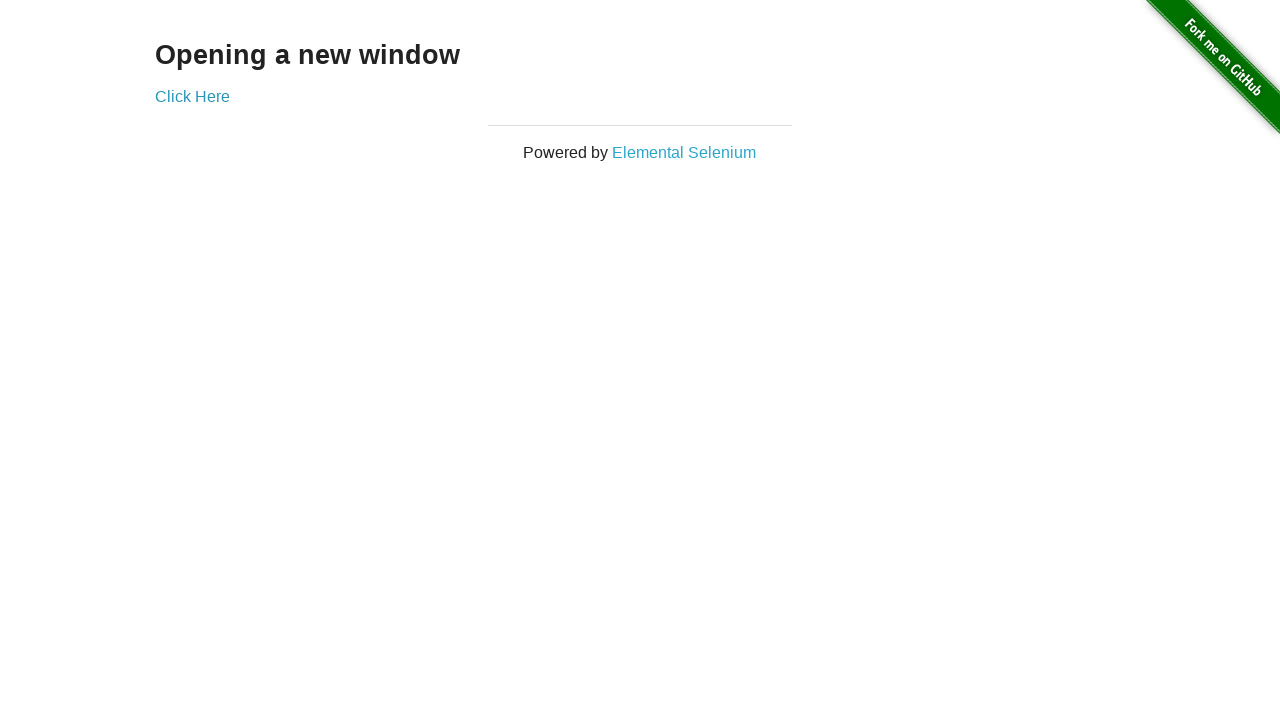

Retrieved new browser window/tab
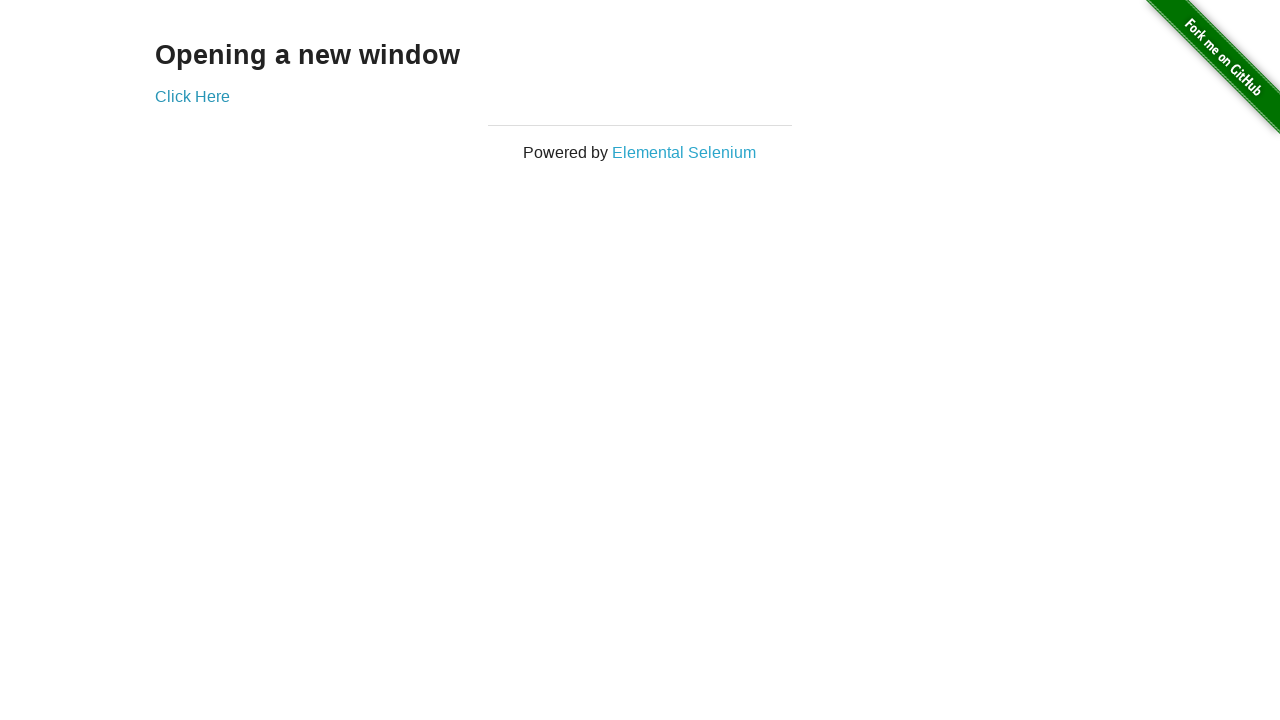

New page loaded completely
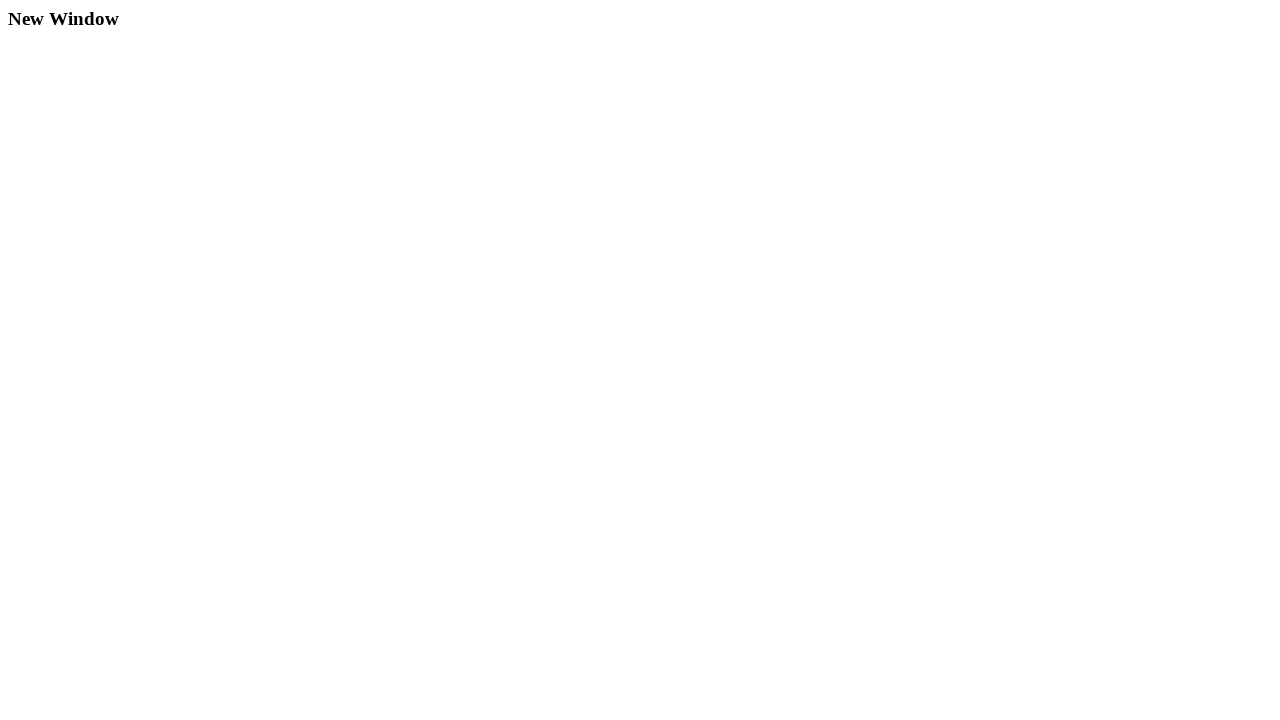

Verified new window URL contains 'windows/new'
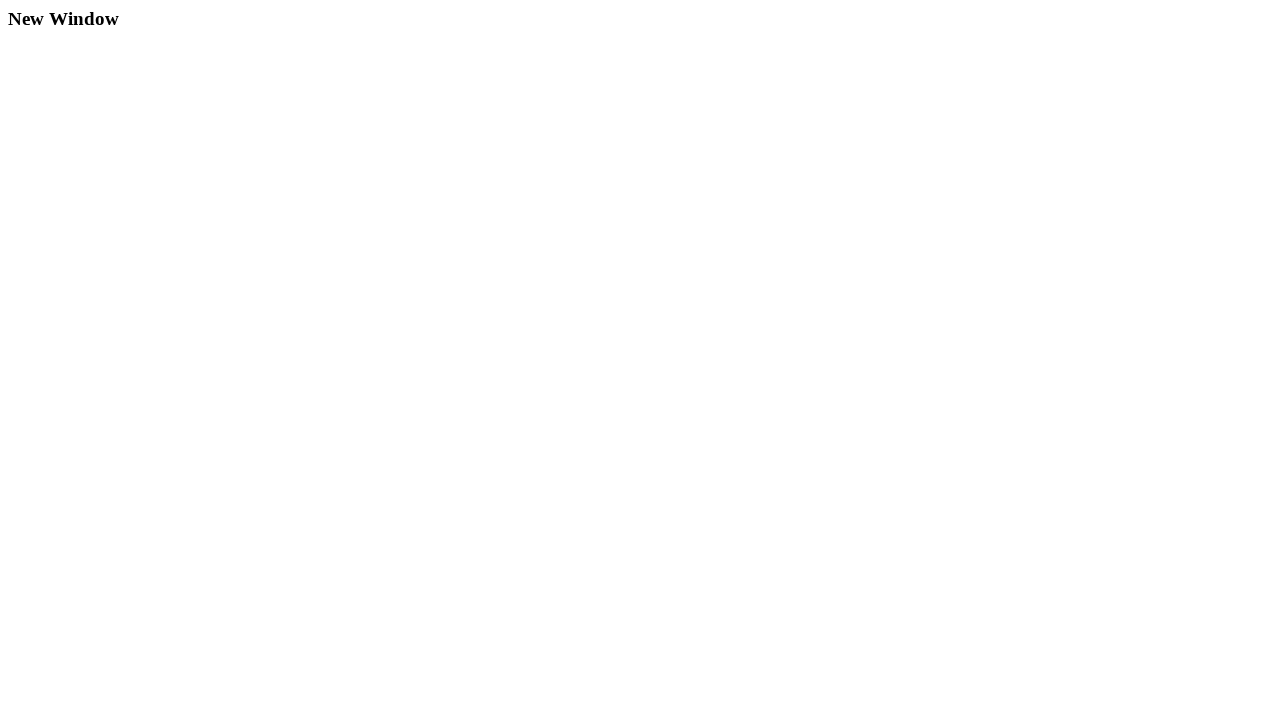

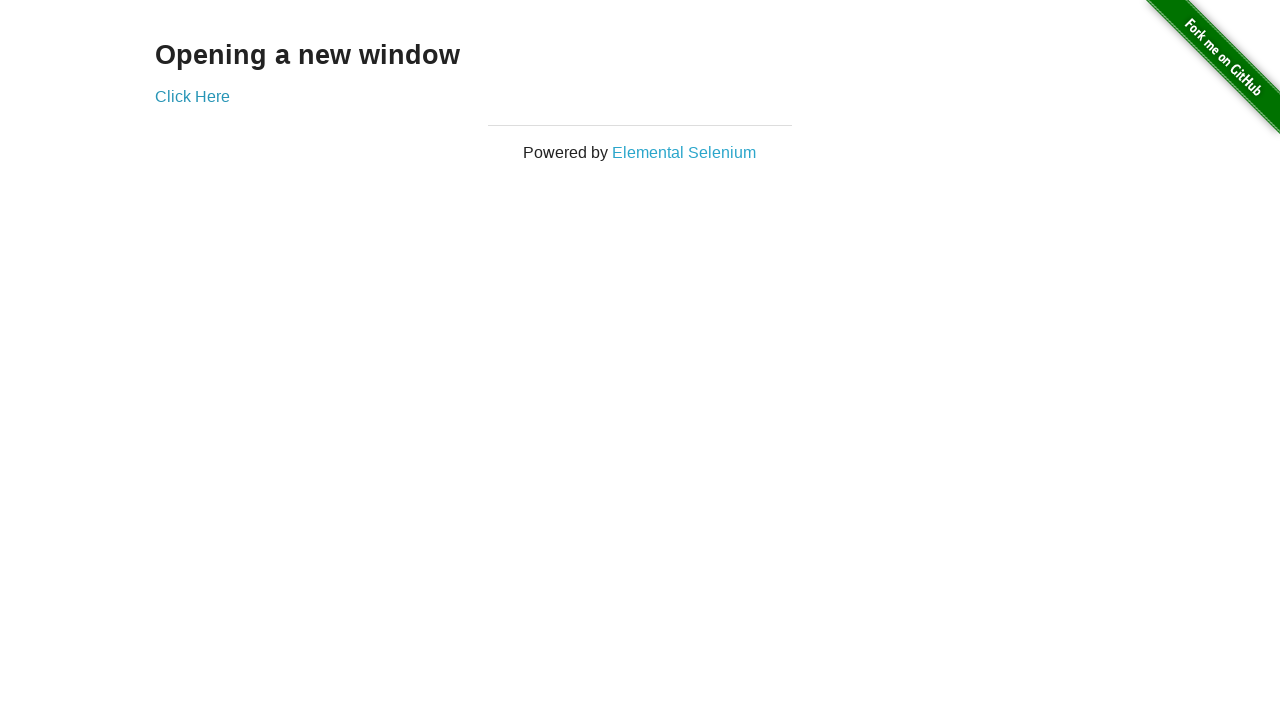